Navigates to W3Schools HTML tables tutorial page and verifies that the example table with customer data is present and has the expected structure

Starting URL: https://www.w3schools.com/html/html_tables.asp

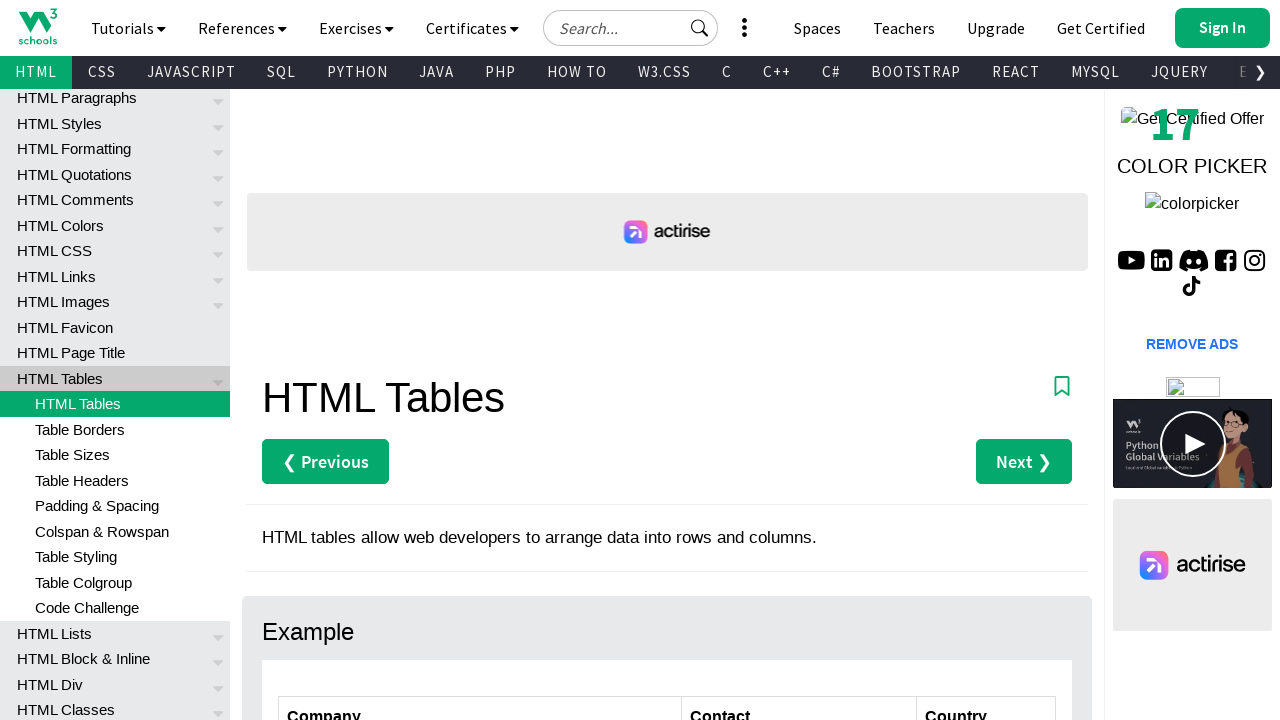

Navigated to W3Schools HTML tables tutorial page
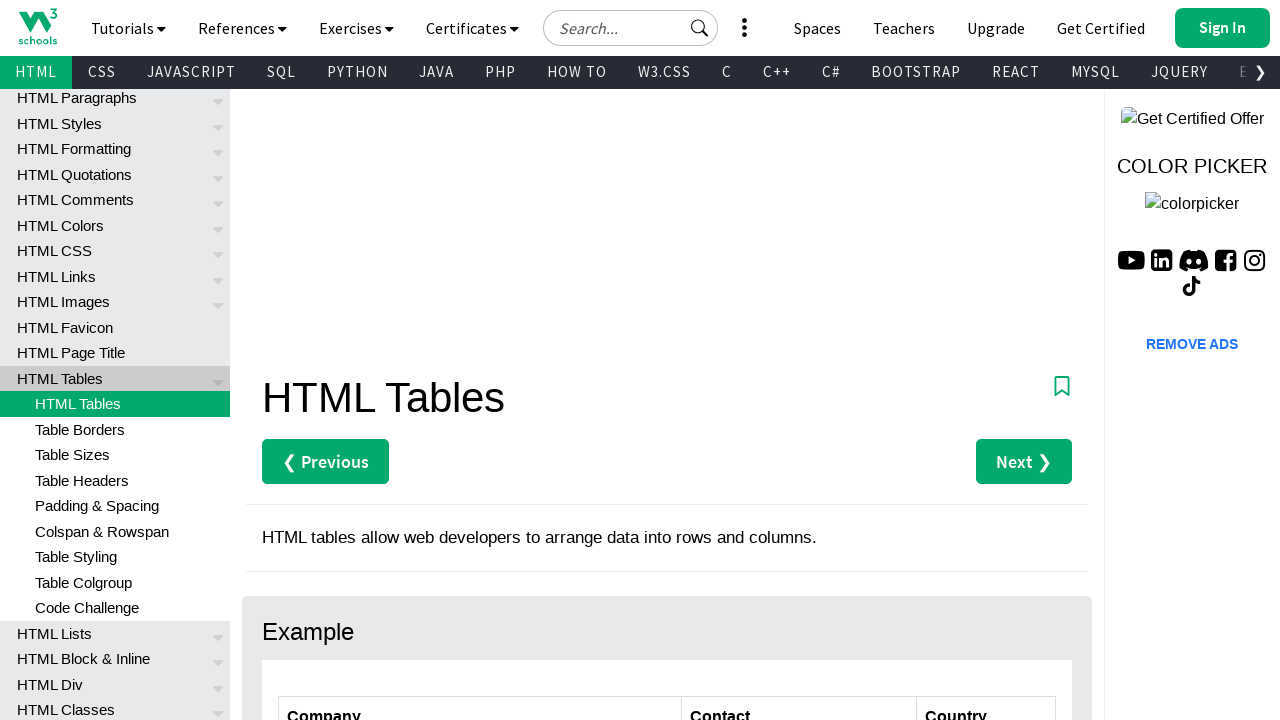

Customers table with ID 'customers' is now visible
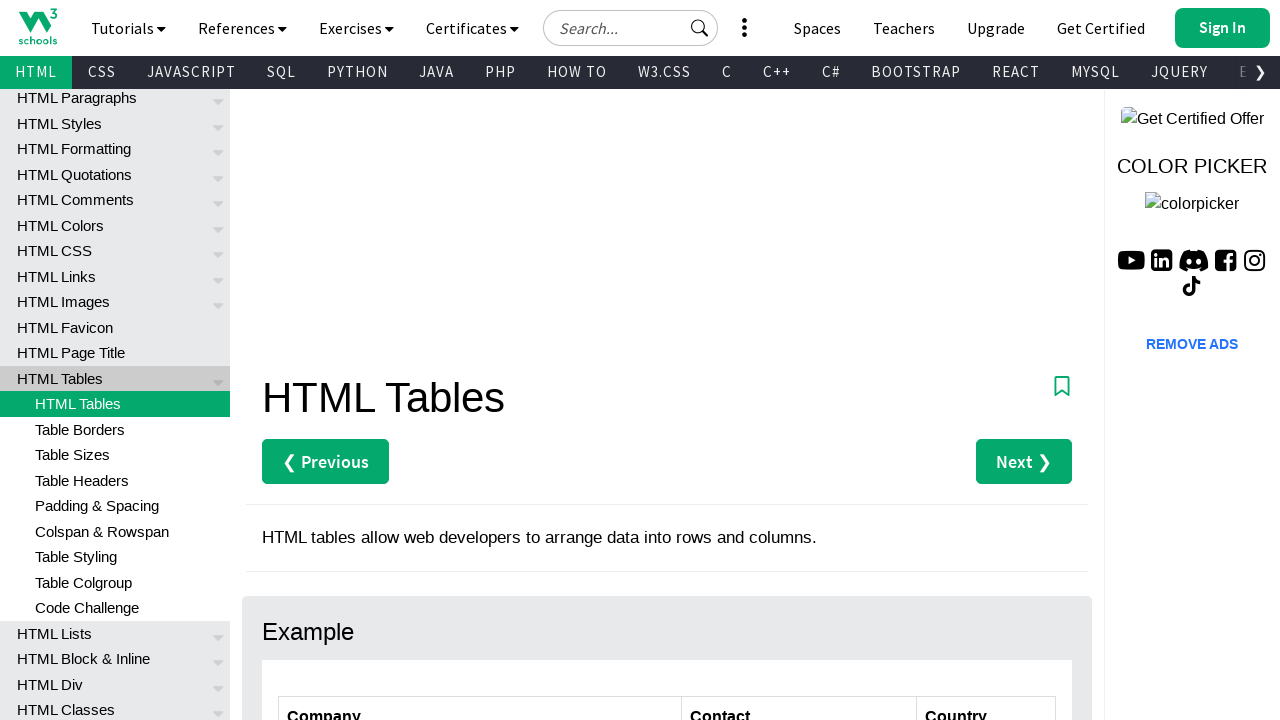

Located the customers table element
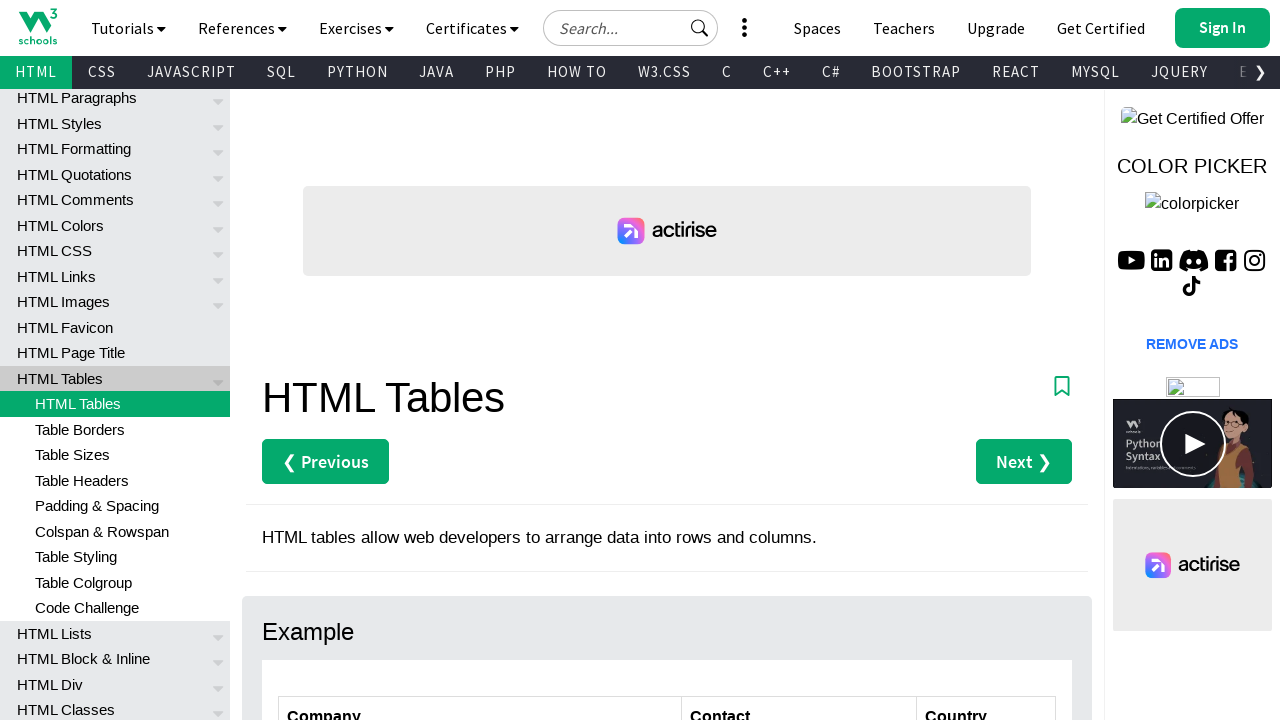

Located all table rows within the customers table
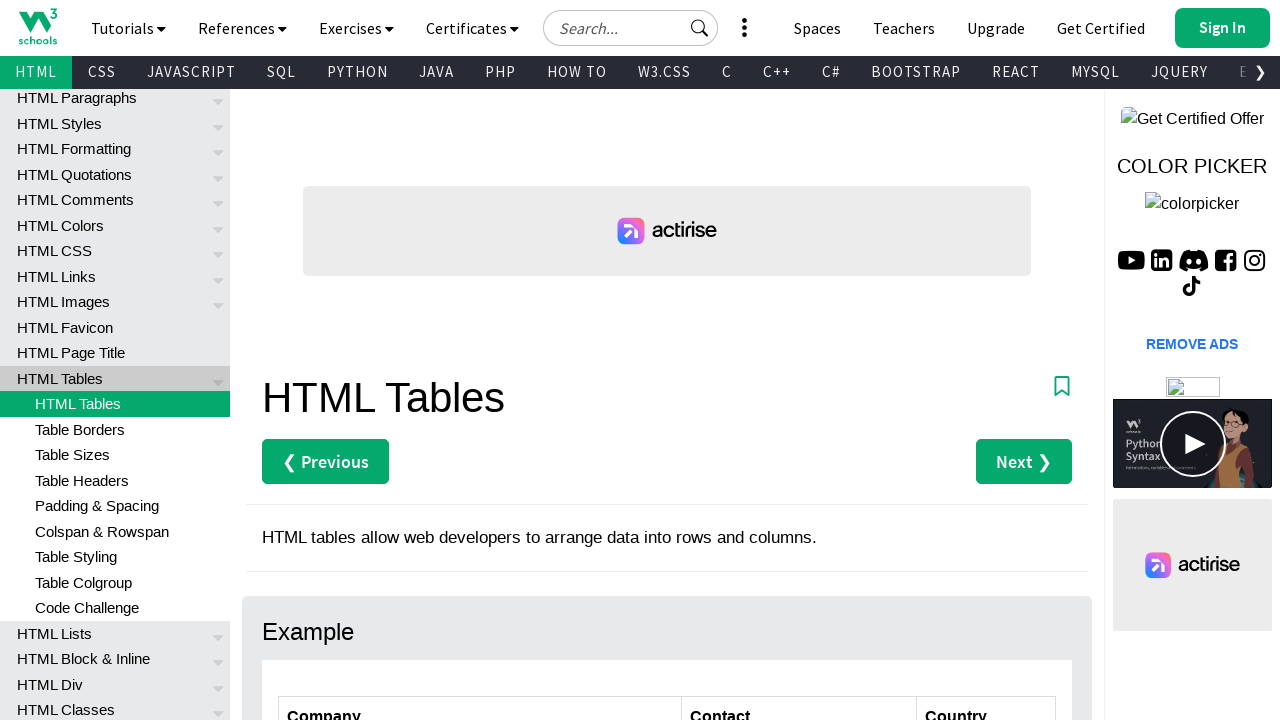

First table row is loaded and ready
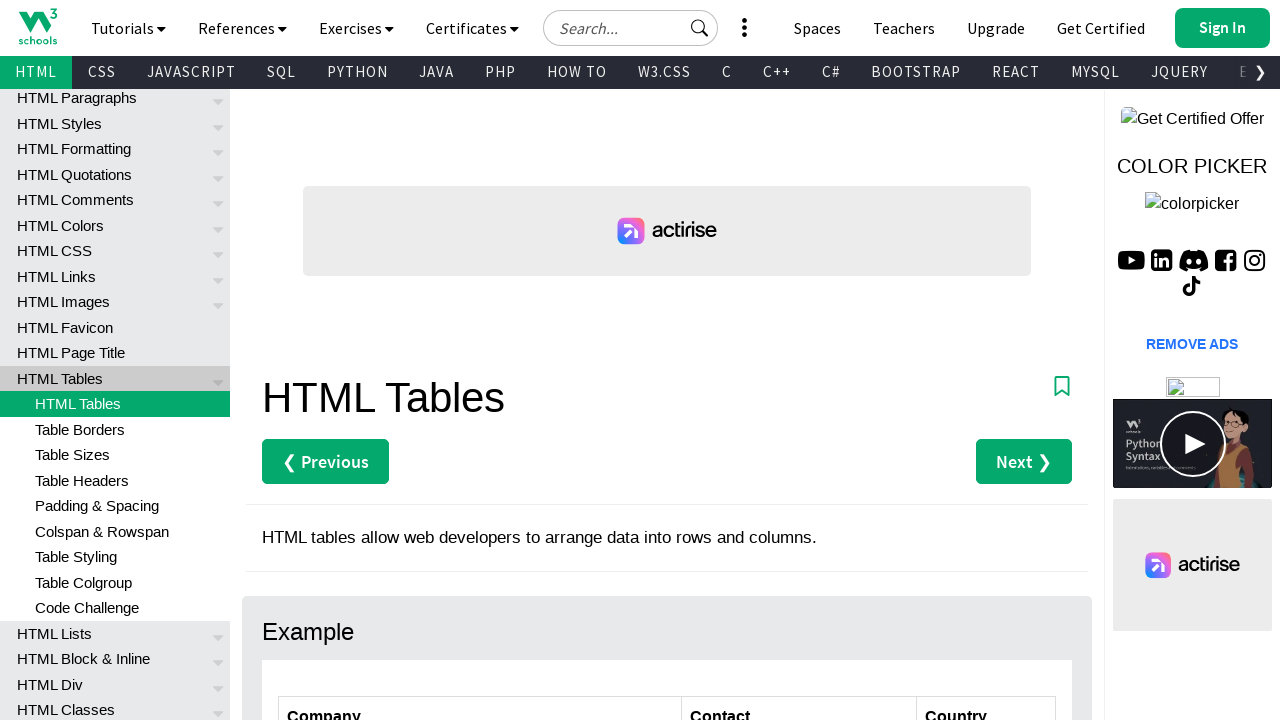

Confirmed customers table is visible
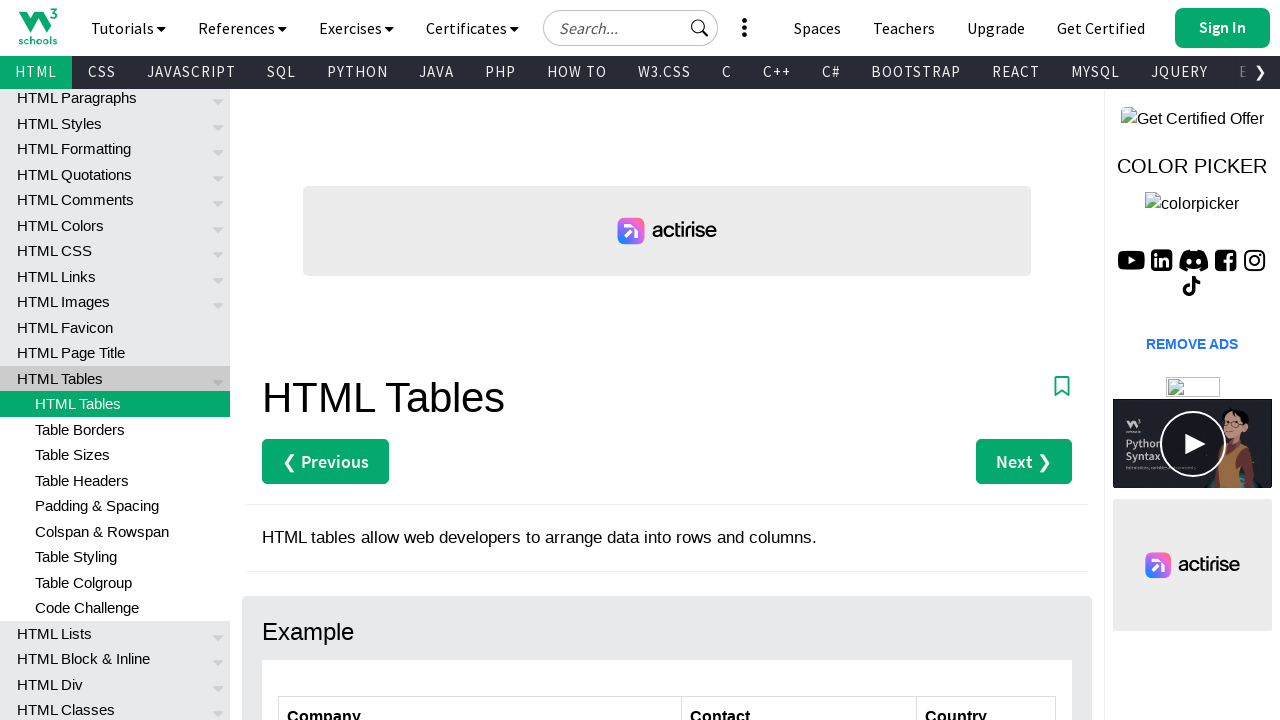

Confirmed table has at least one row
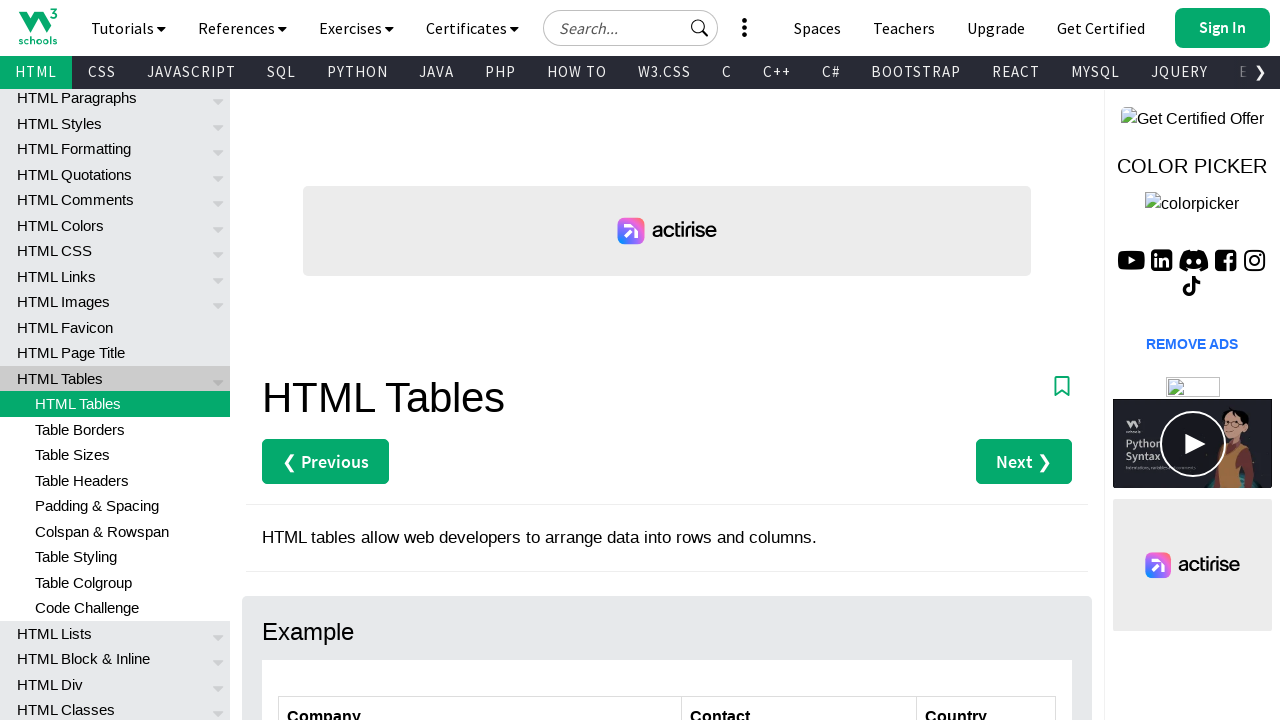

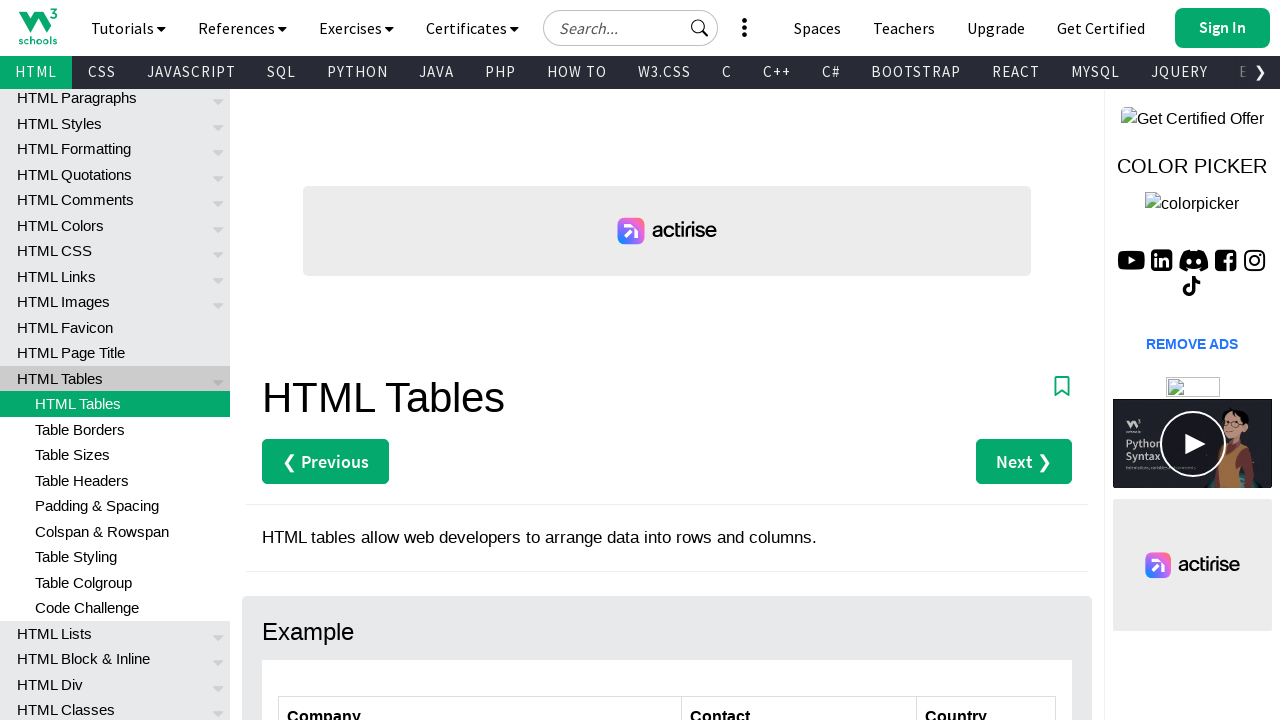